Tests browser alert handling by clicking a button to trigger a simple alert, then accepting/dismissing the alert

Starting URL: https://training-support.net/webelements/alerts

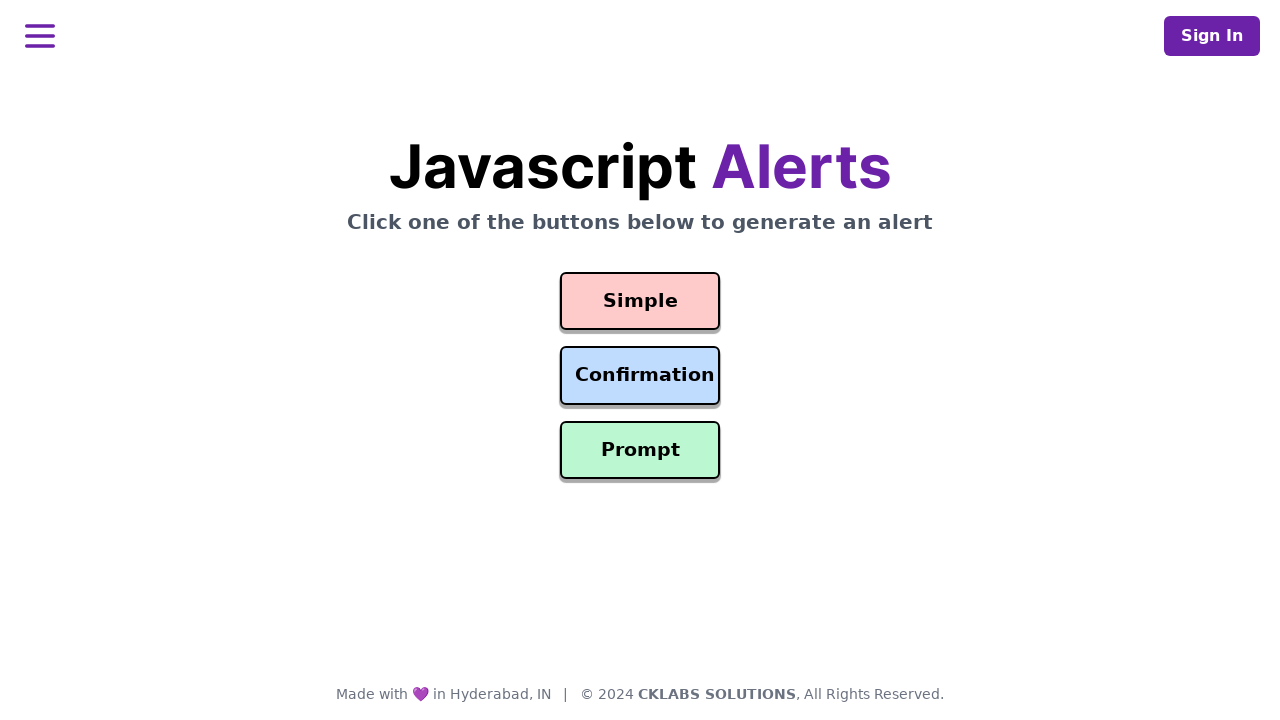

Clicked button to trigger simple alert at (640, 301) on #simple
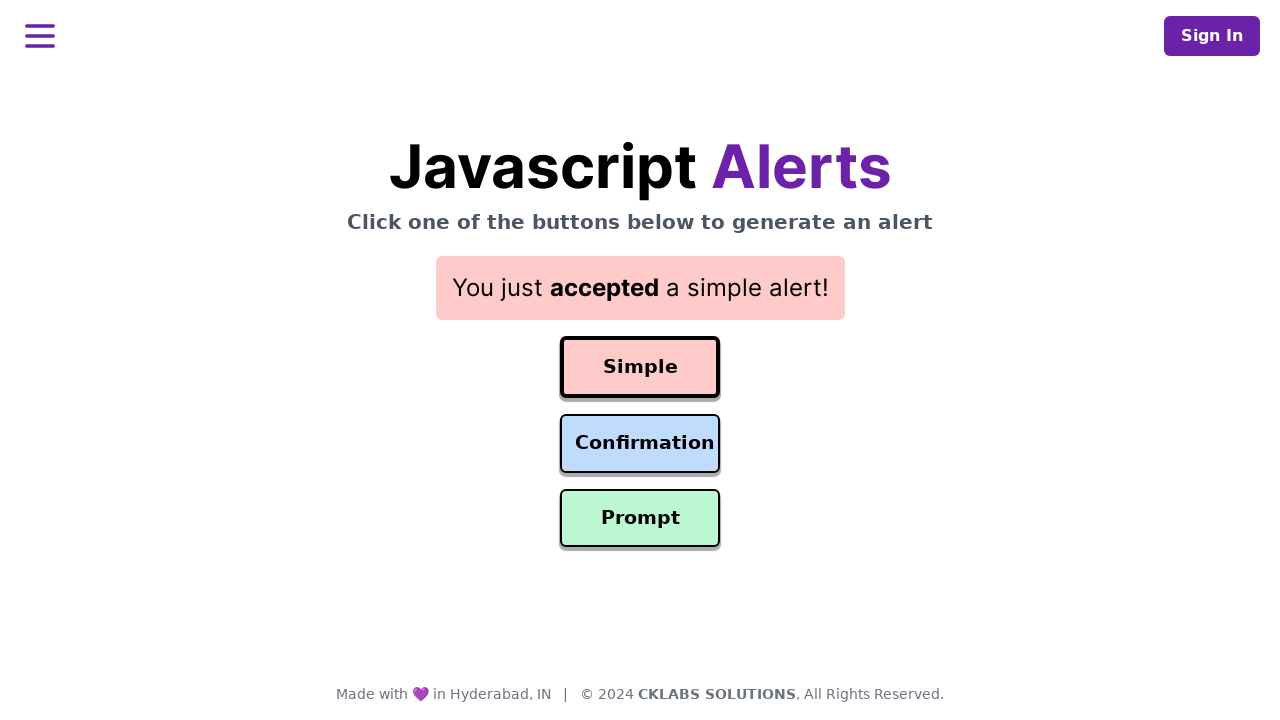

Set up dialog handler to accept alerts
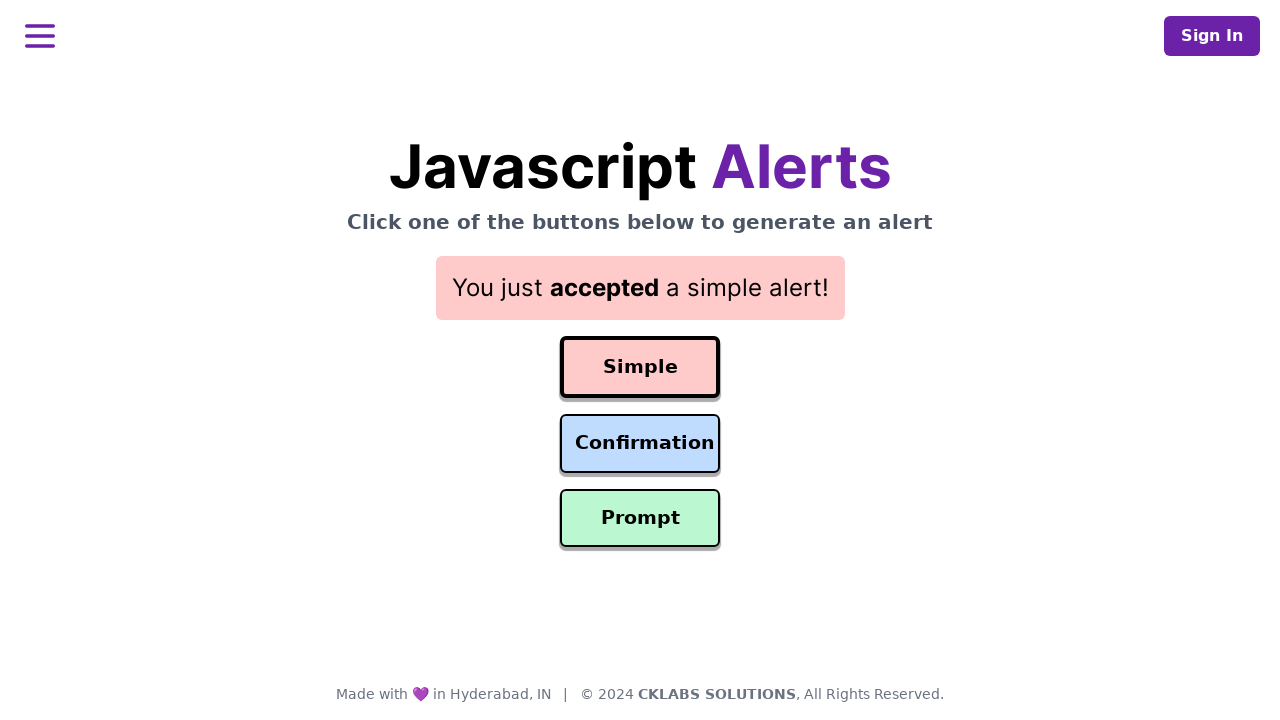

Result message appeared after accepting alert
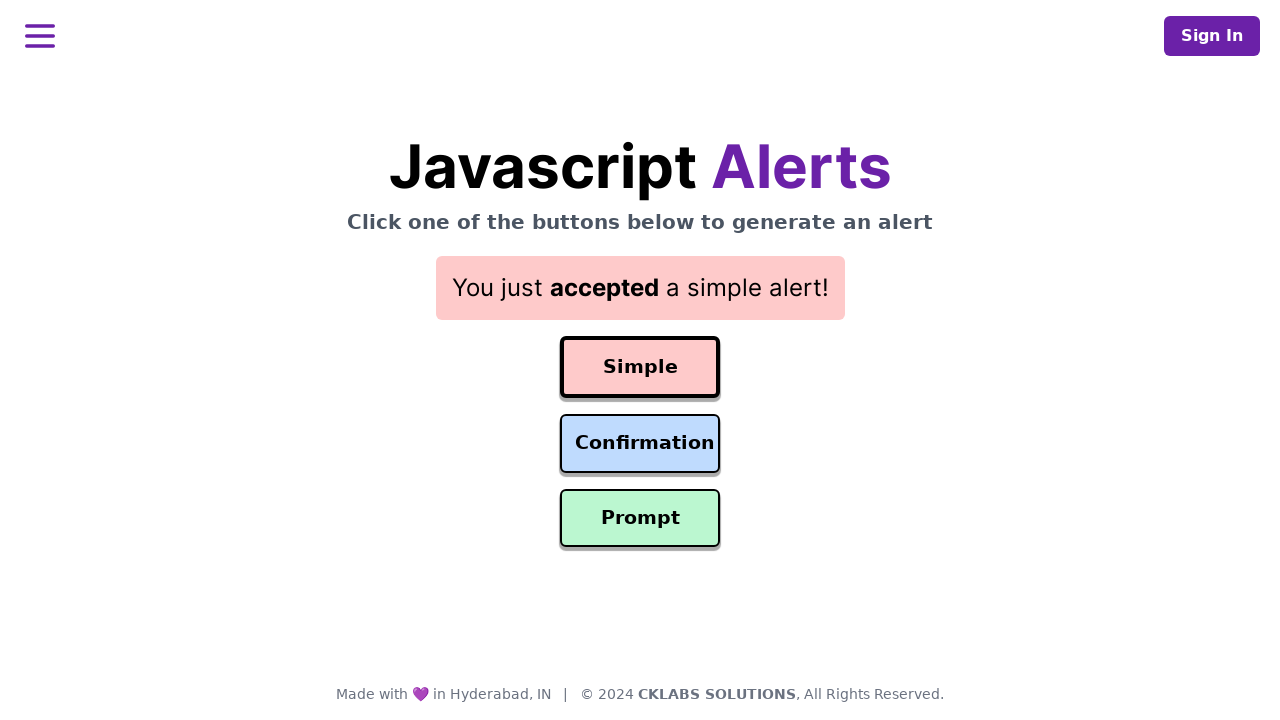

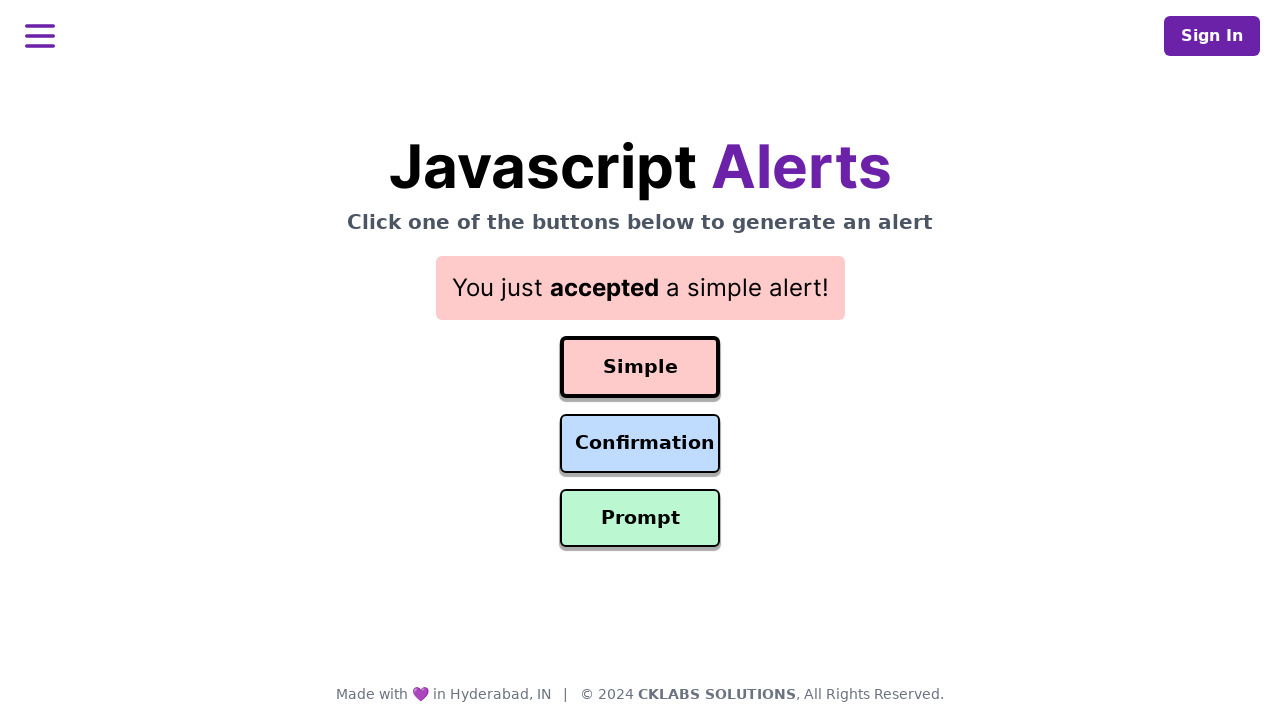